Tests dynamic content loading by clicking a start button and waiting for the hidden content to become visible. This demonstrates handling of dynamically loaded elements.

Starting URL: https://the-internet.herokuapp.com/dynamic_loading/1

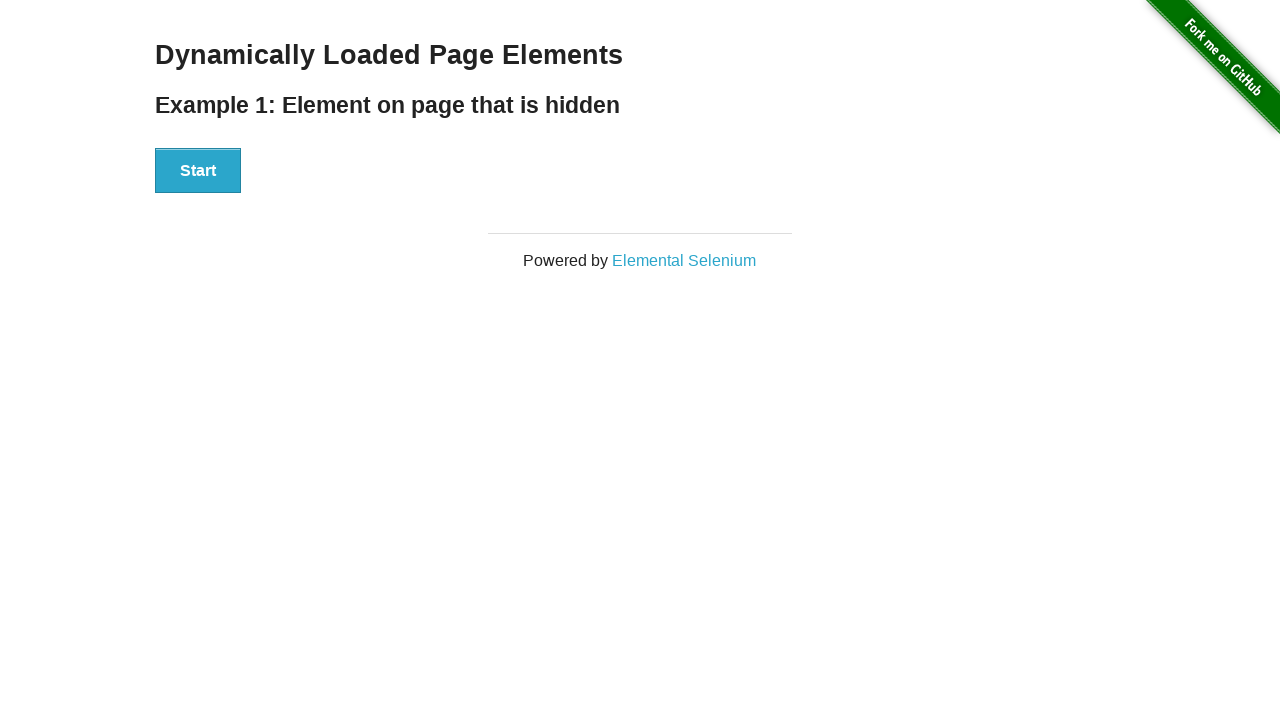

Clicked start button to trigger dynamic content loading at (198, 171) on xpath=//div[@id='start']/button
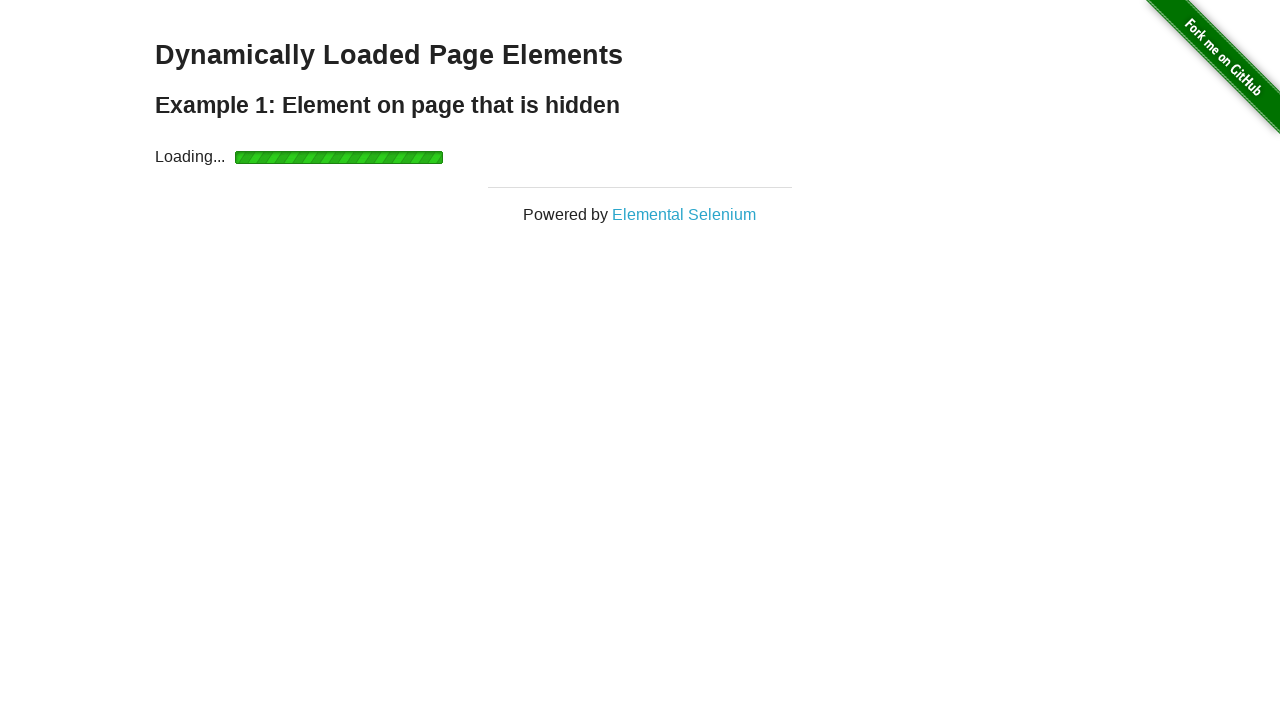

Waited for dynamically loaded content to become visible
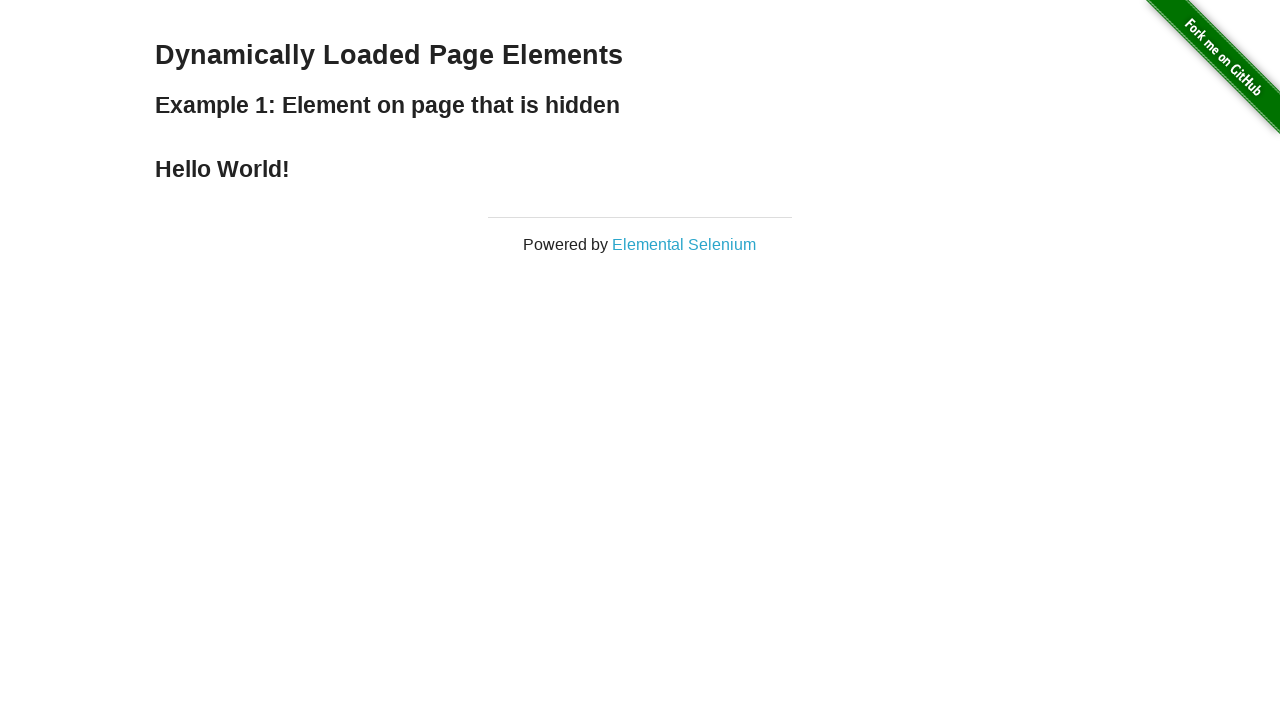

Retrieved loaded text content: Hello World!
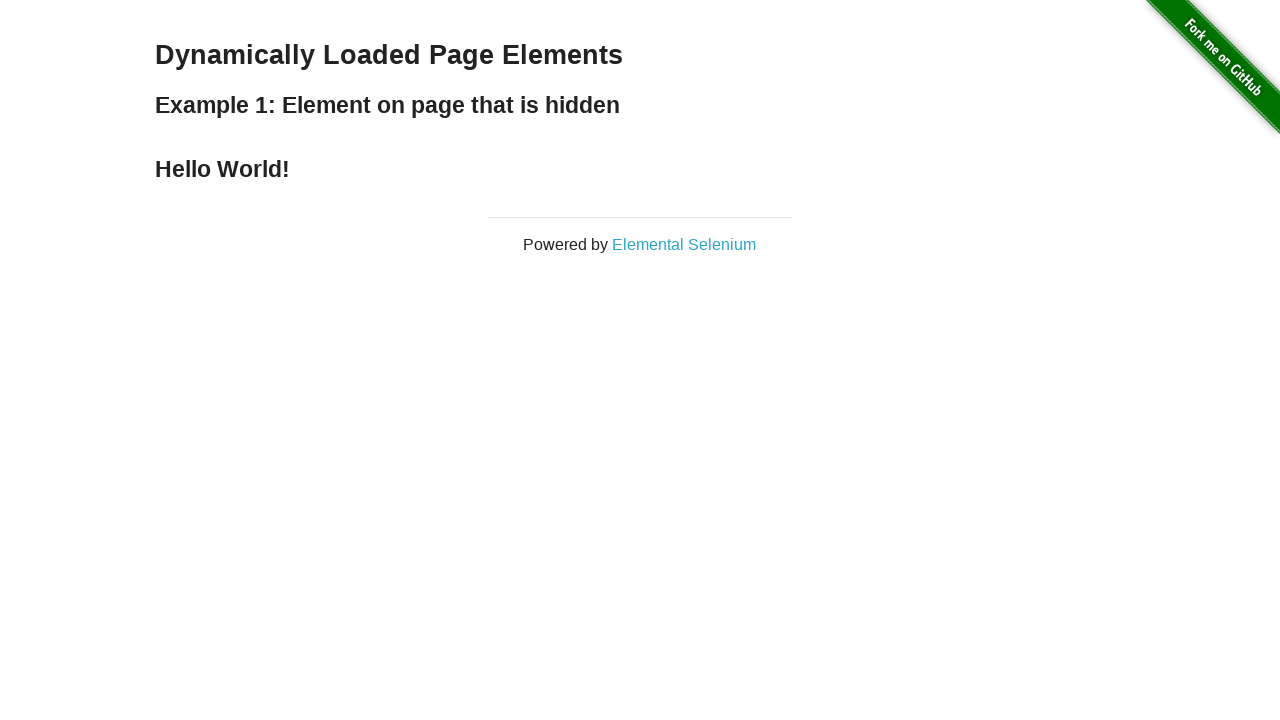

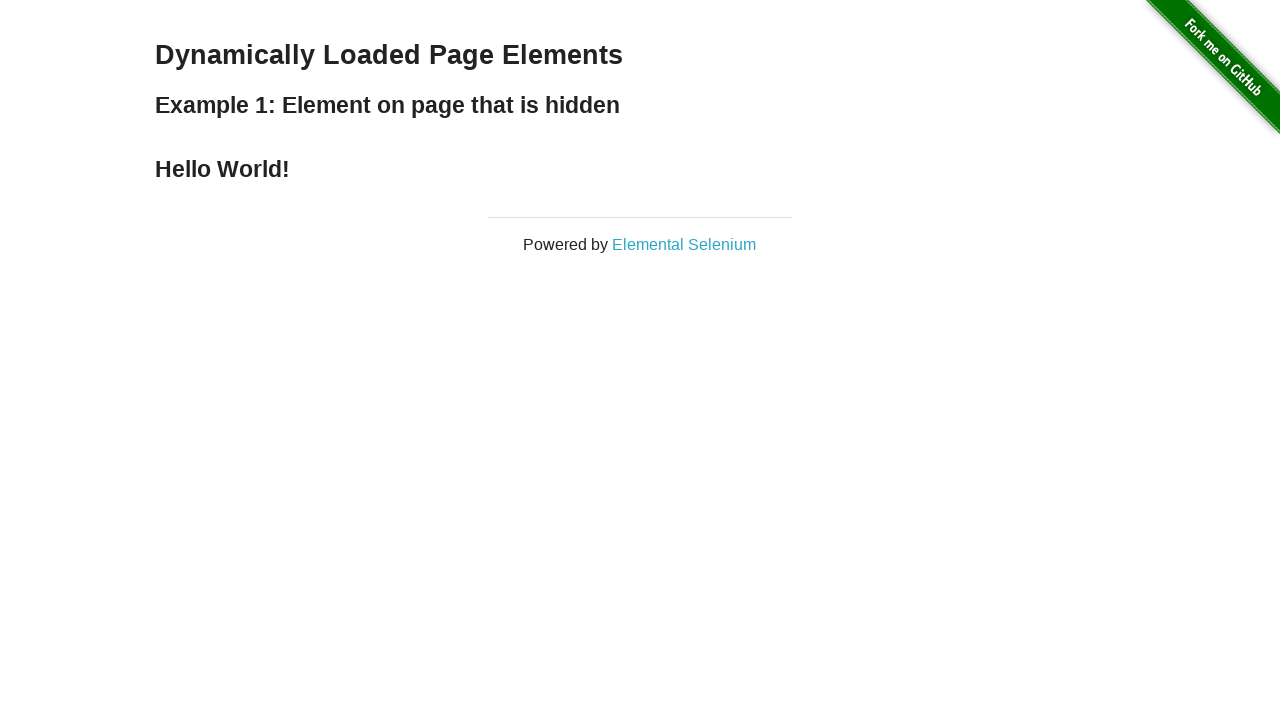